Tests opening a new window, switching to it, and clicking the About link

Starting URL: https://codenboxautomationlab.com/practice/

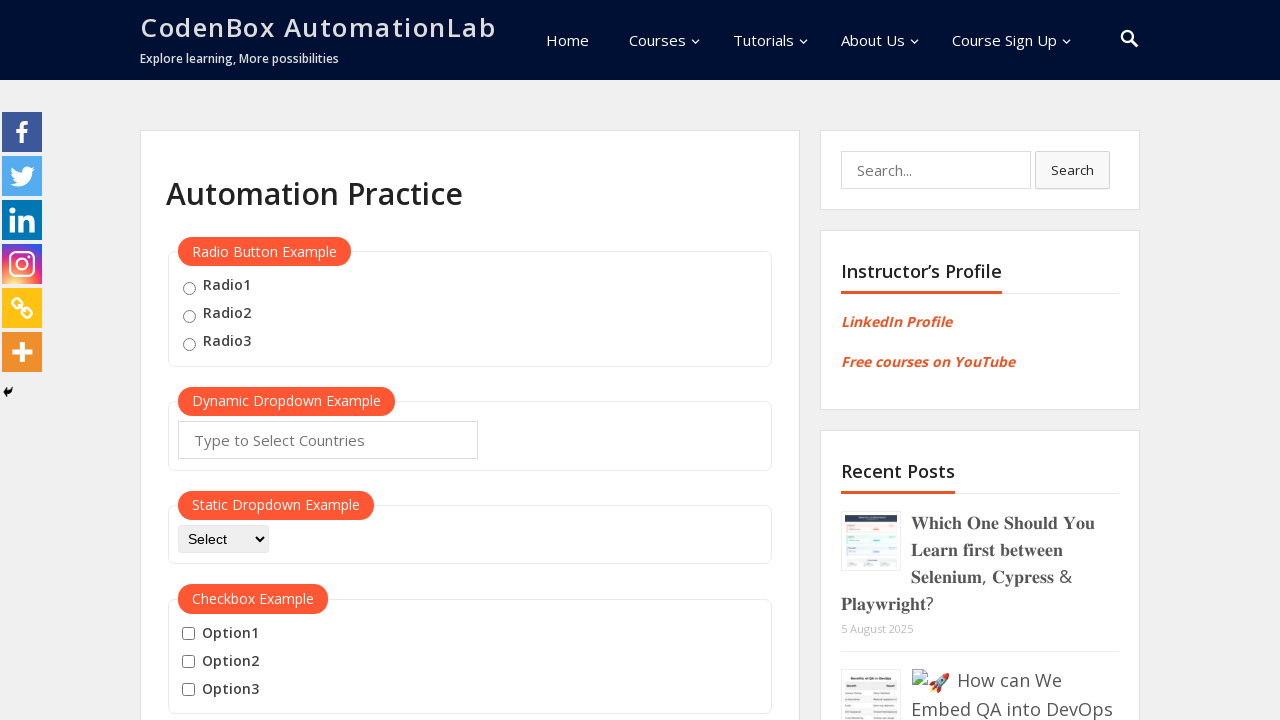

Clicked button to open new window at (237, 360) on #openwindow
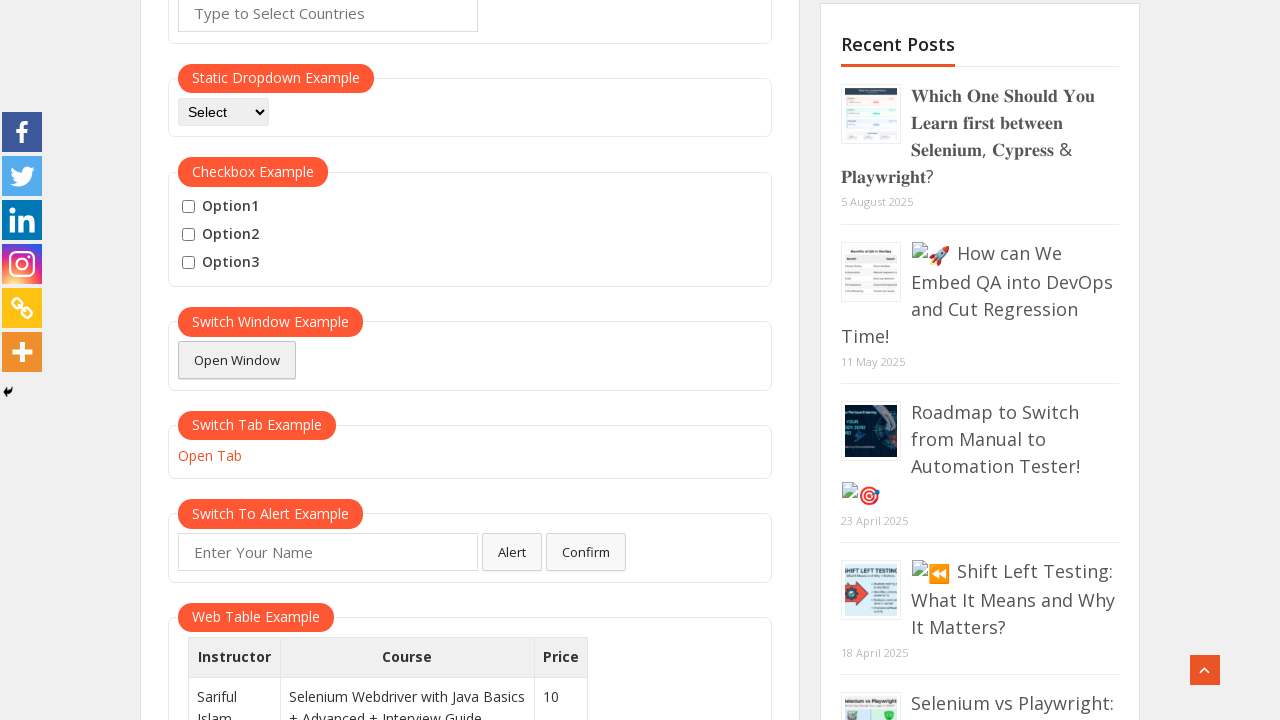

Captured new window page object
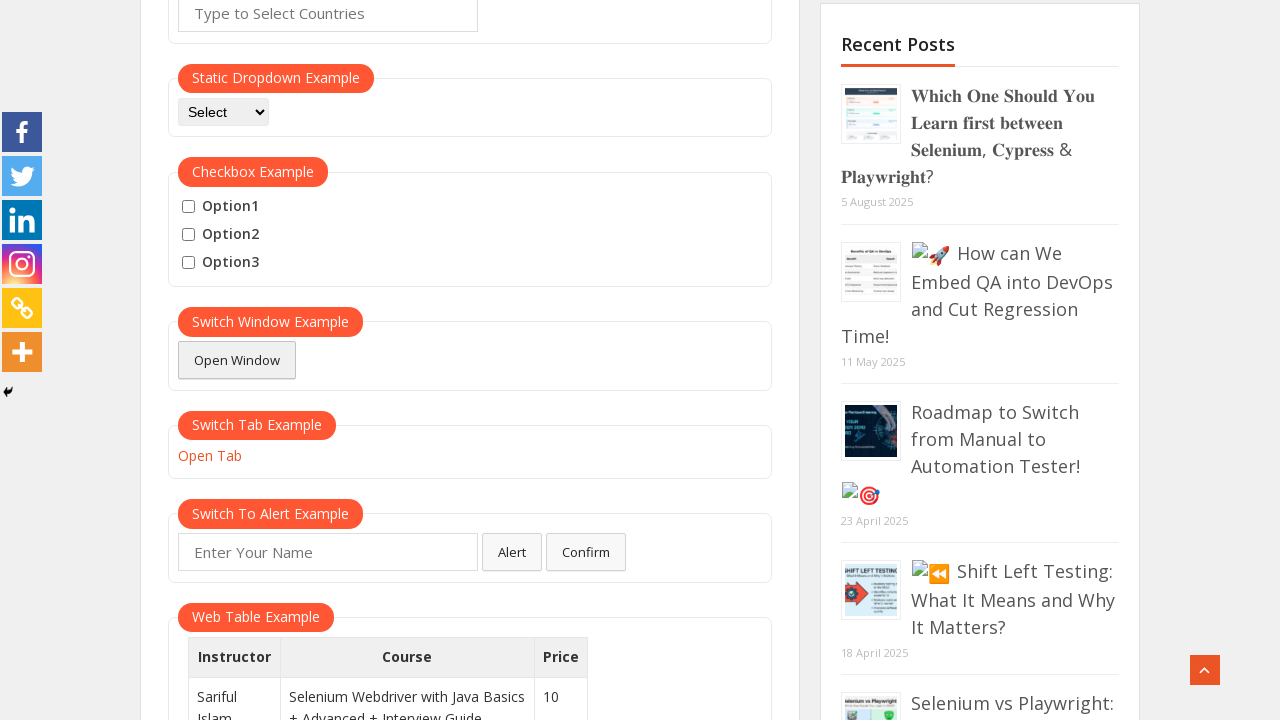

New window loaded successfully
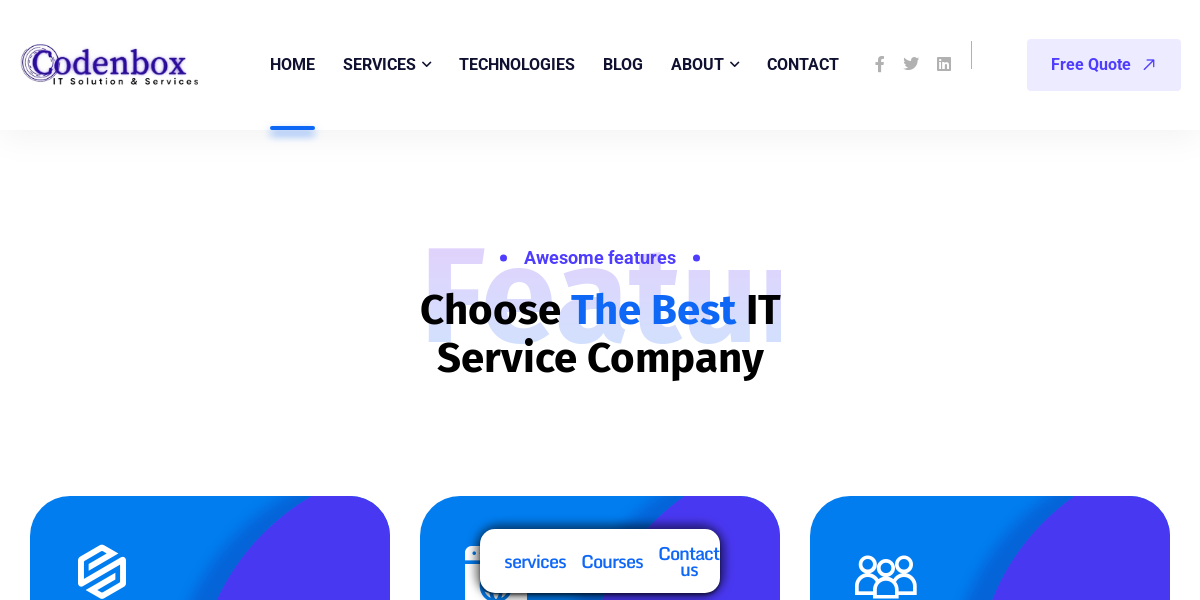

Clicked About link in new window at (803, 64) on #menu-item-9680 a span >> nth=0
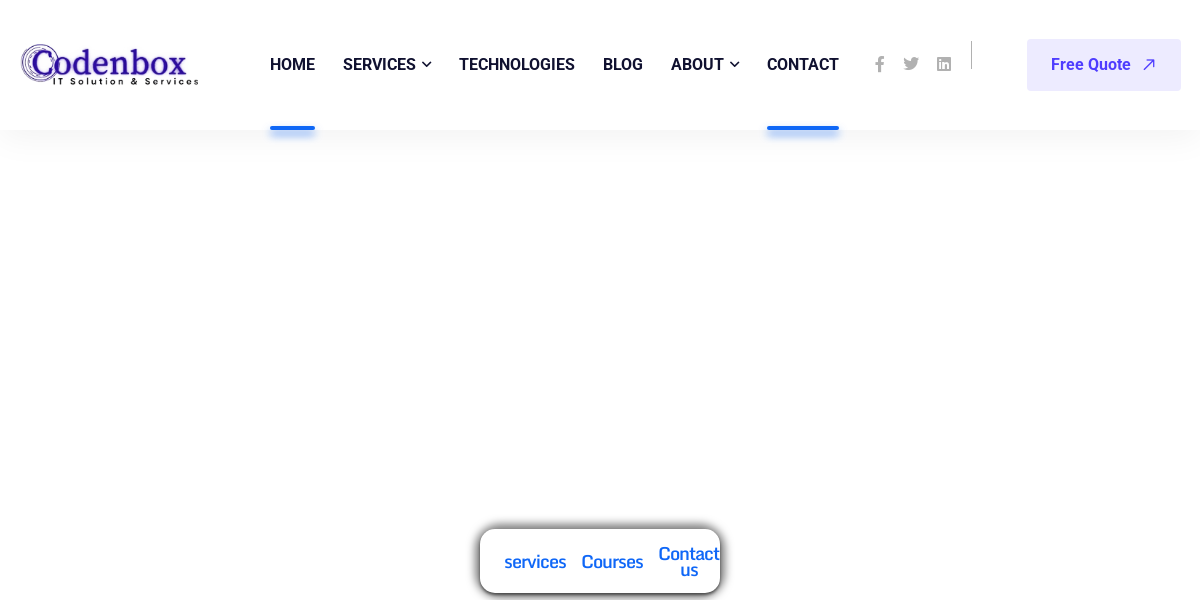

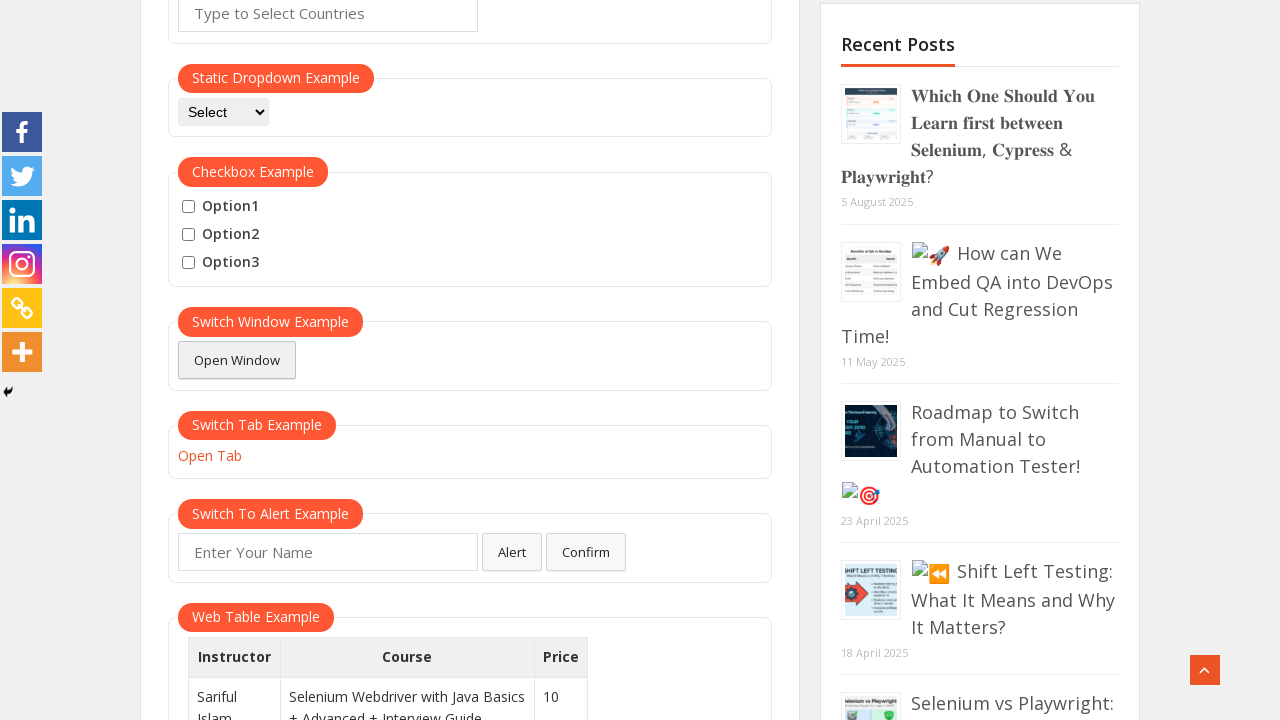